Waits for price to reach $100, books an item, solves a math problem, and submits the answer

Starting URL: http://suninjuly.github.io/explicit_wait2.html

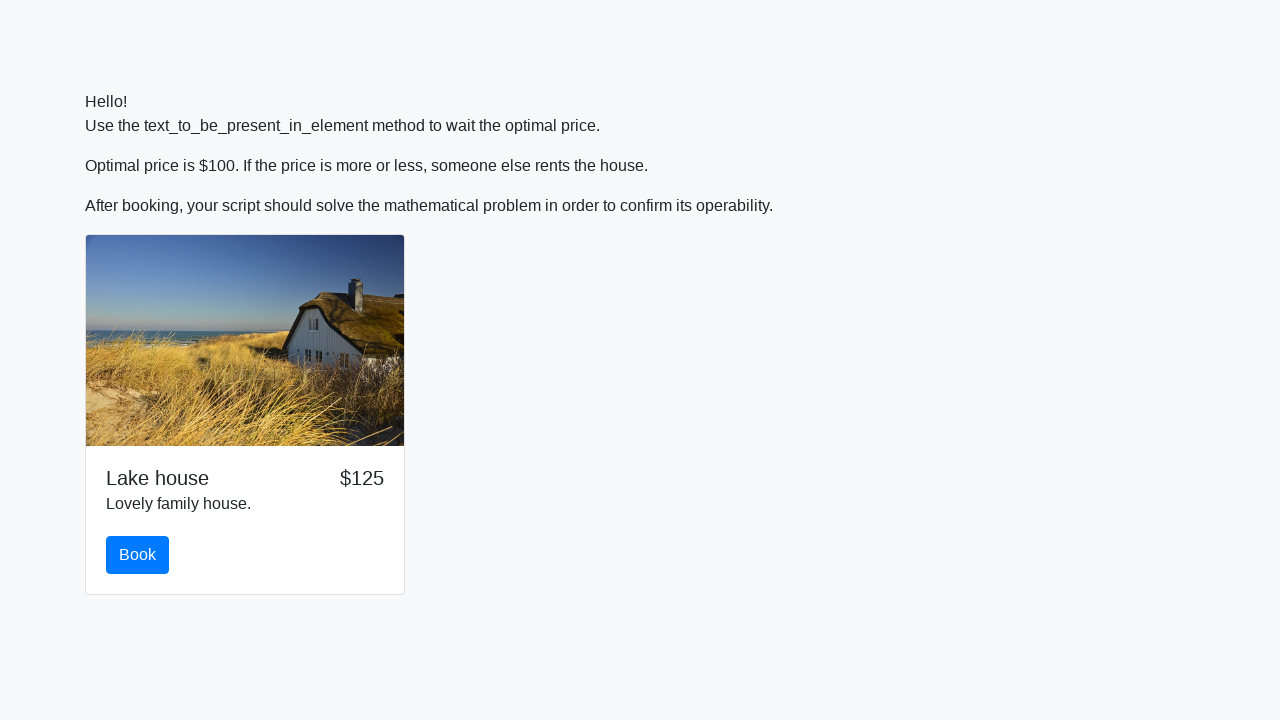

Waited for price to reach $100
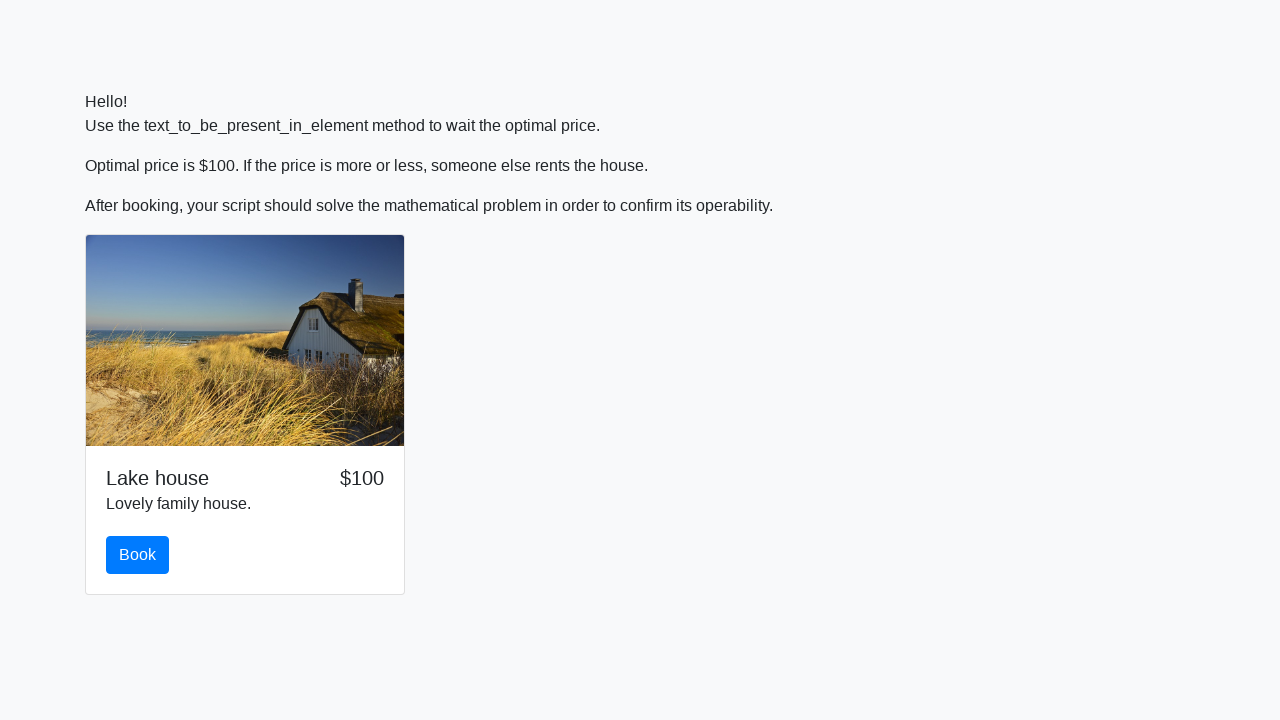

Clicked the Book button at (138, 555) on xpath=//button[contains(text(), "Book")]
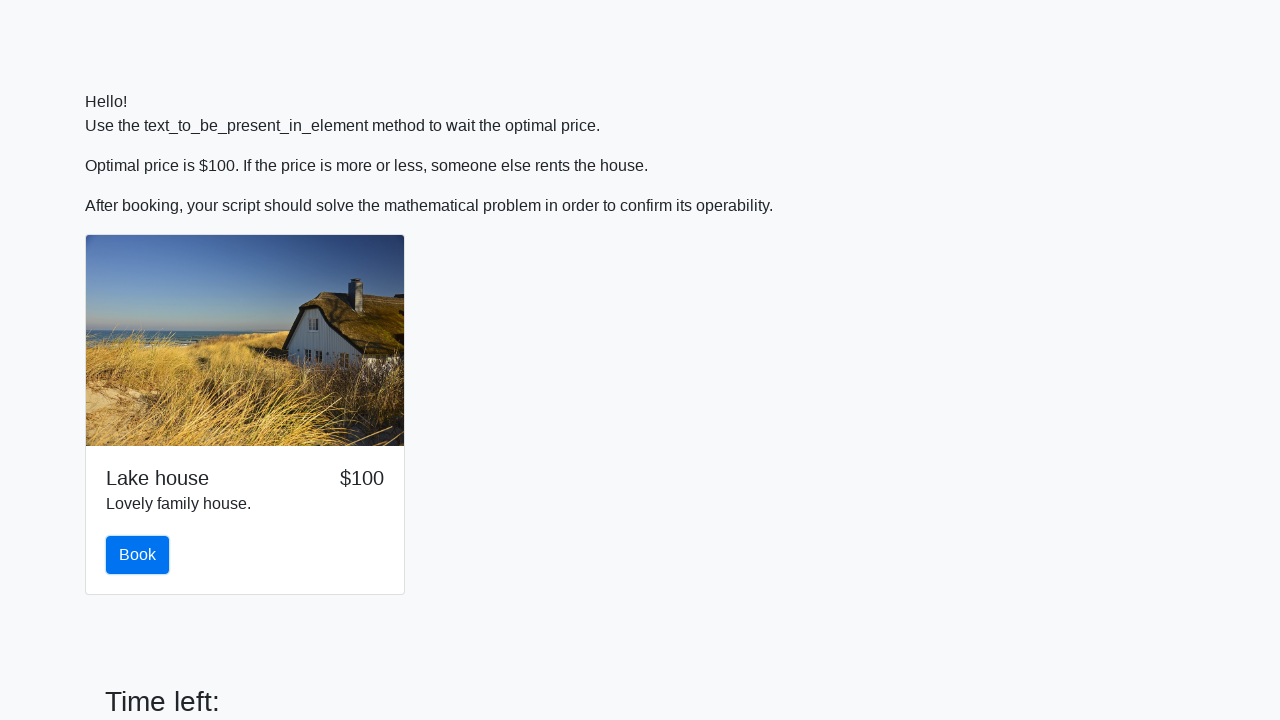

Retrieved math problem value from input_value element
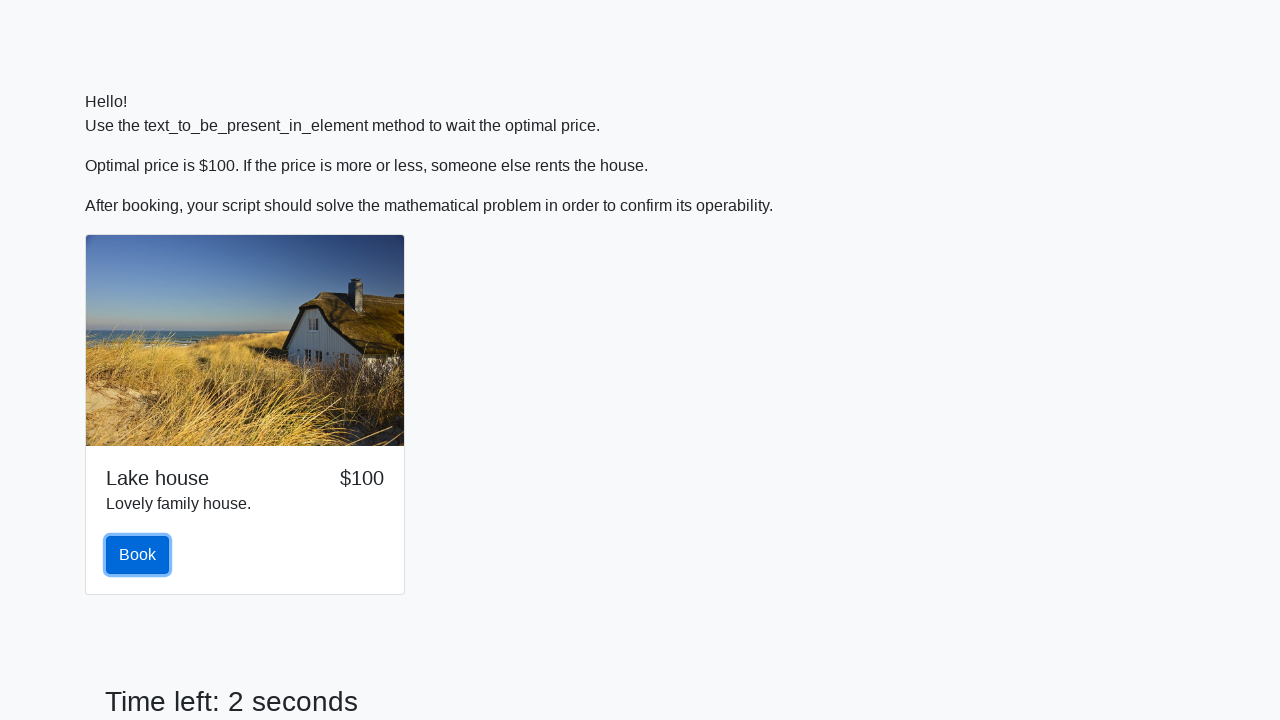

Calculated answer: 1.9534051515446198
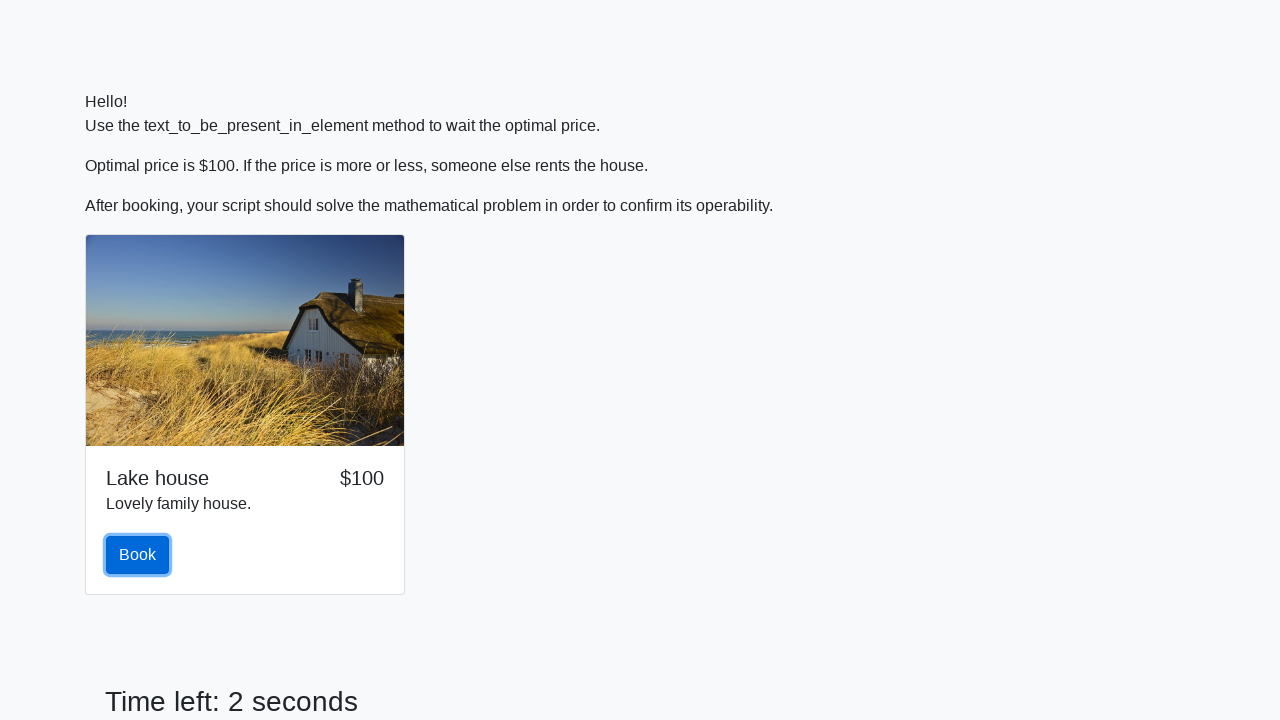

Filled answer field with calculated value on #answer
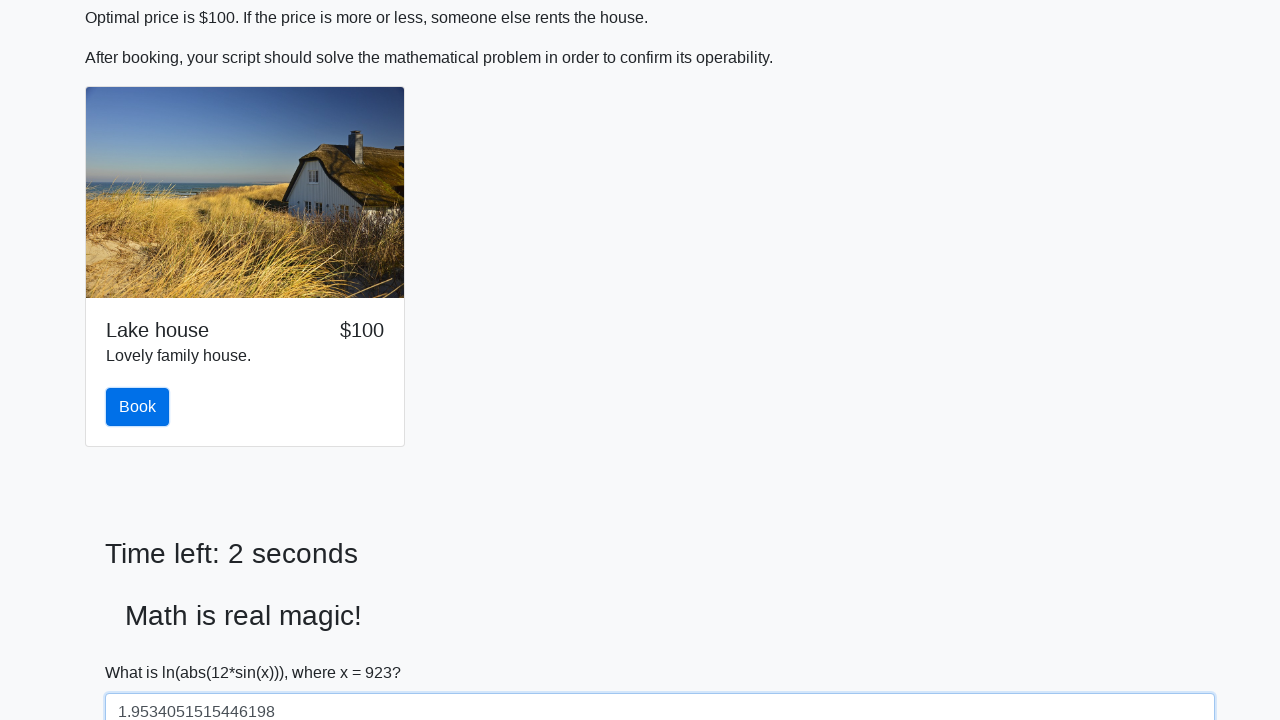

Clicked Submit button to submit the answer at (143, 651) on xpath=//button[contains(text(), "Submit")]
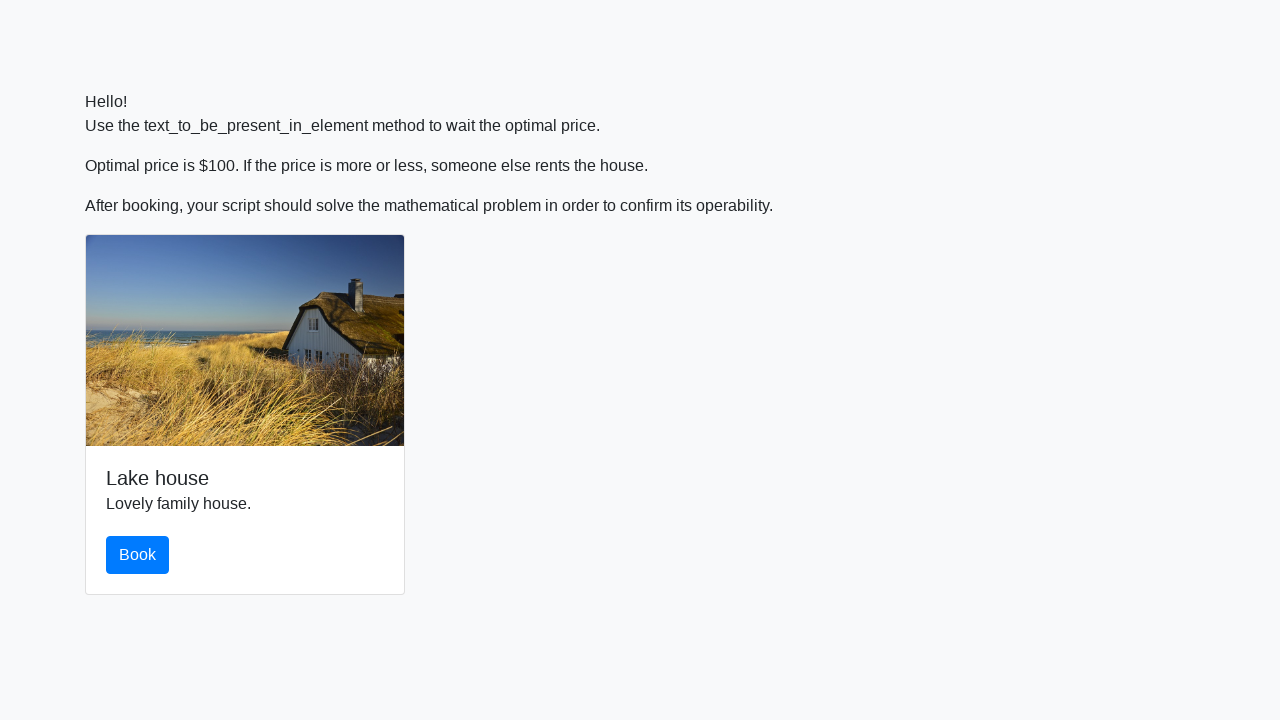

Waited 2 seconds to see submission result
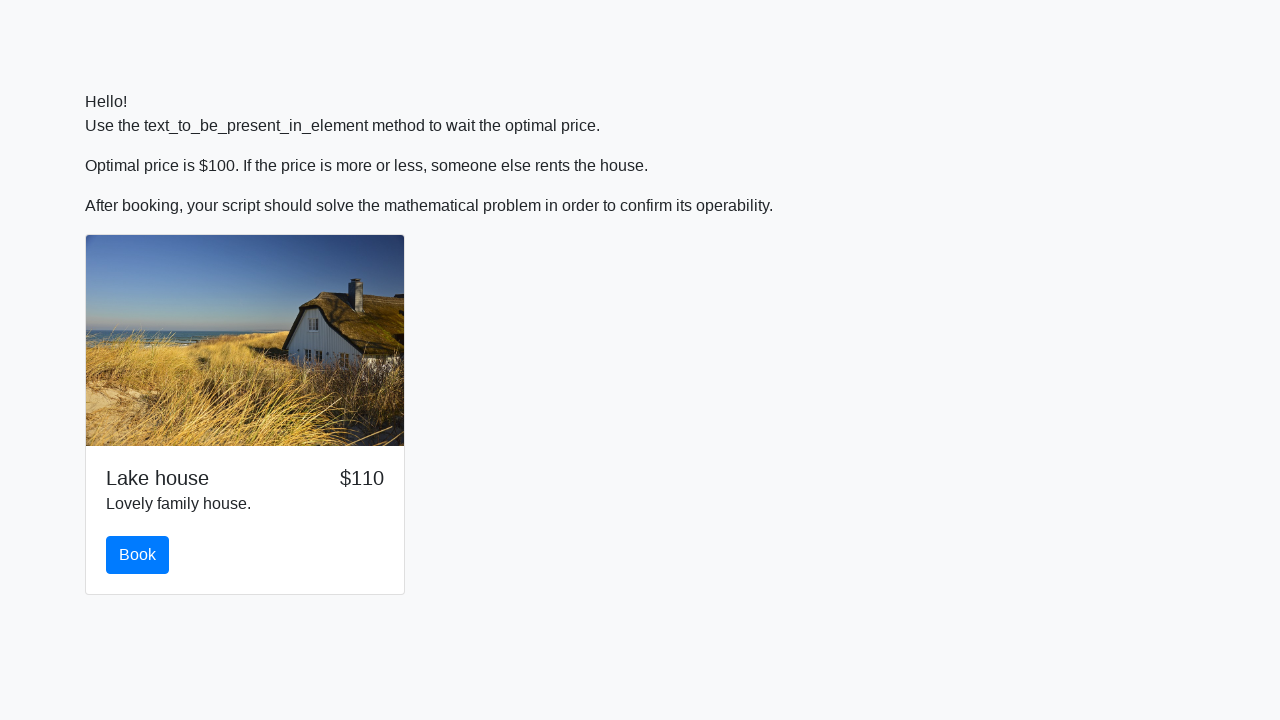

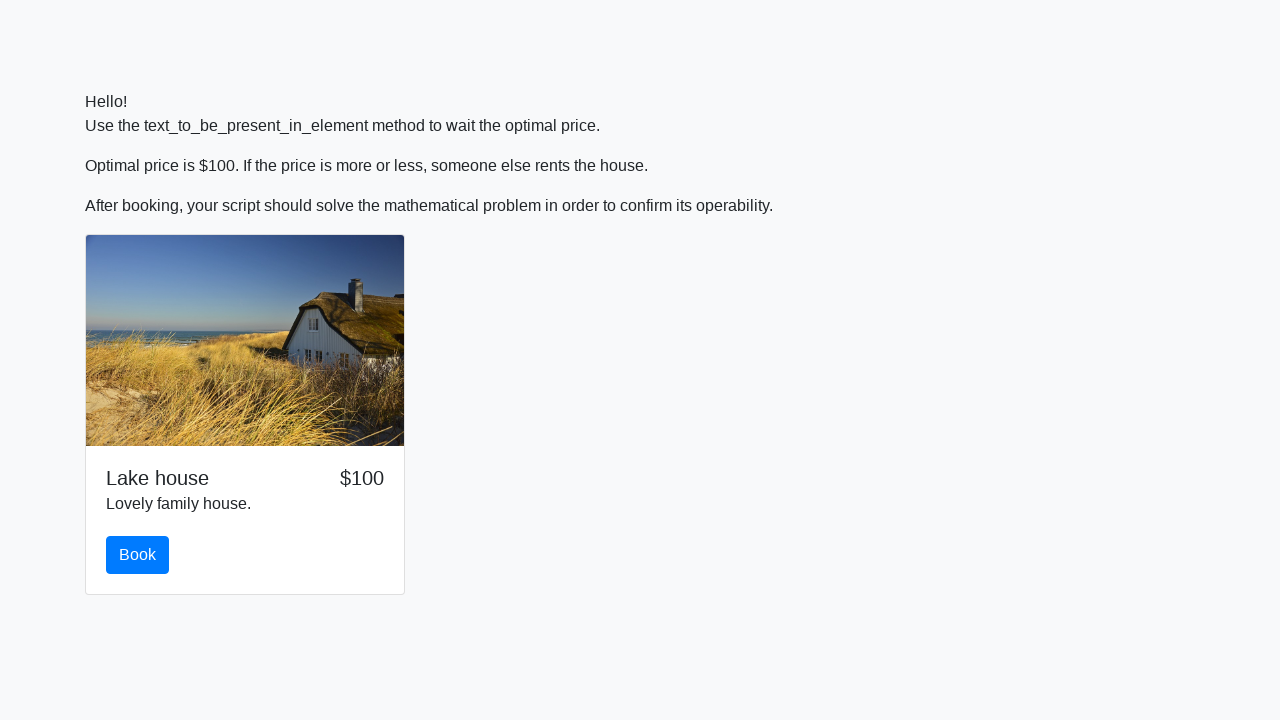